Navigates to W3Schools HTML tables tutorial page and scrolls down the page by 1000 pixels using JavaScript execution.

Starting URL: https://www.w3schools.com/html/html_tables.asp

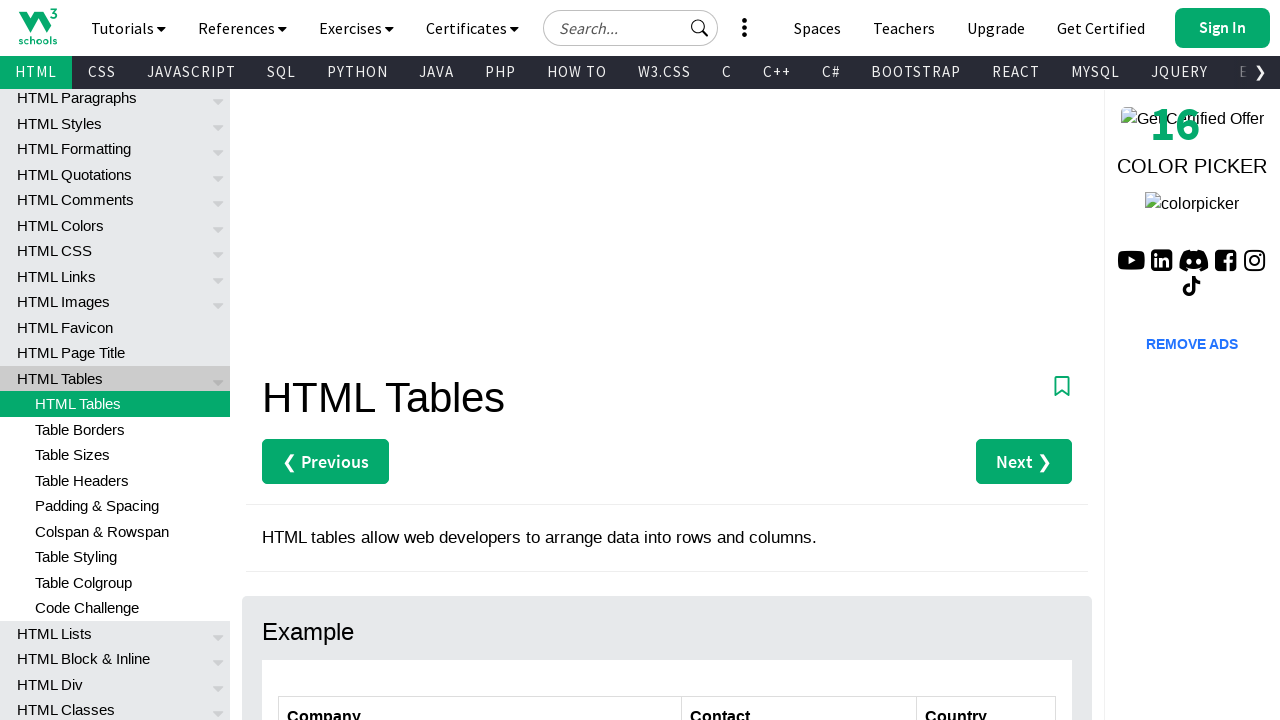

Navigated to W3Schools HTML tables tutorial page
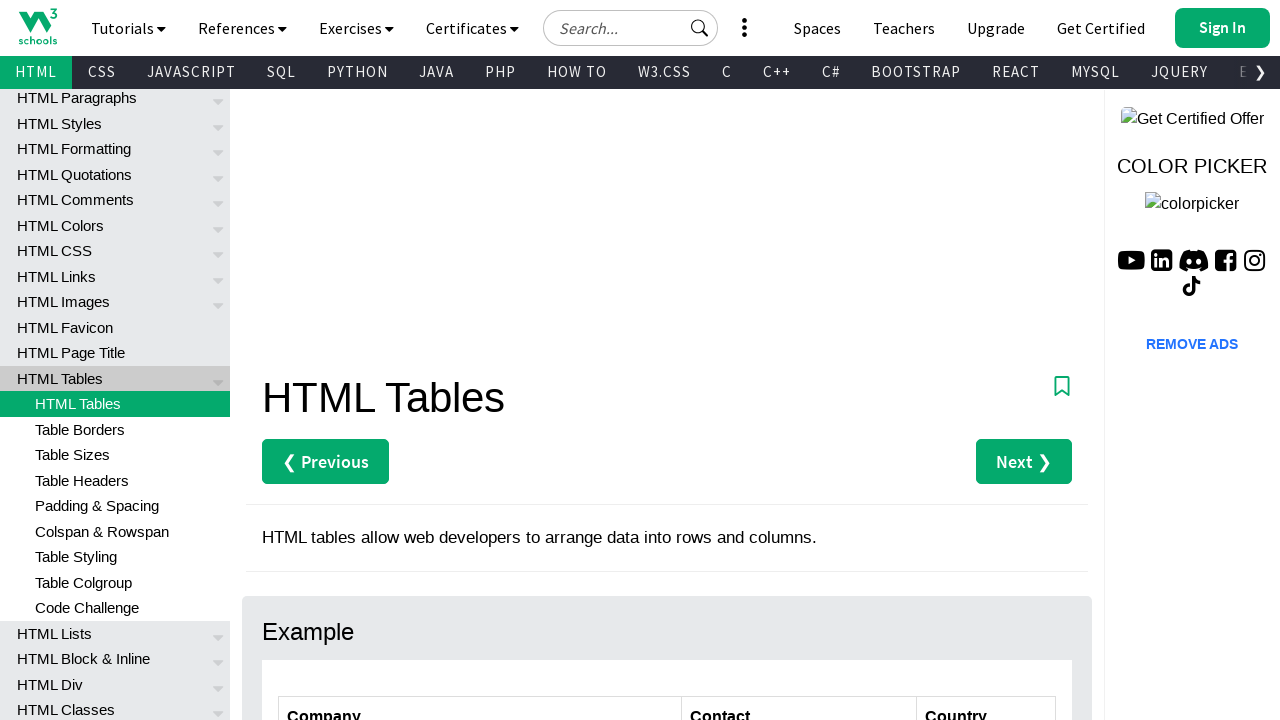

Scrolled down the page by 1000 pixels
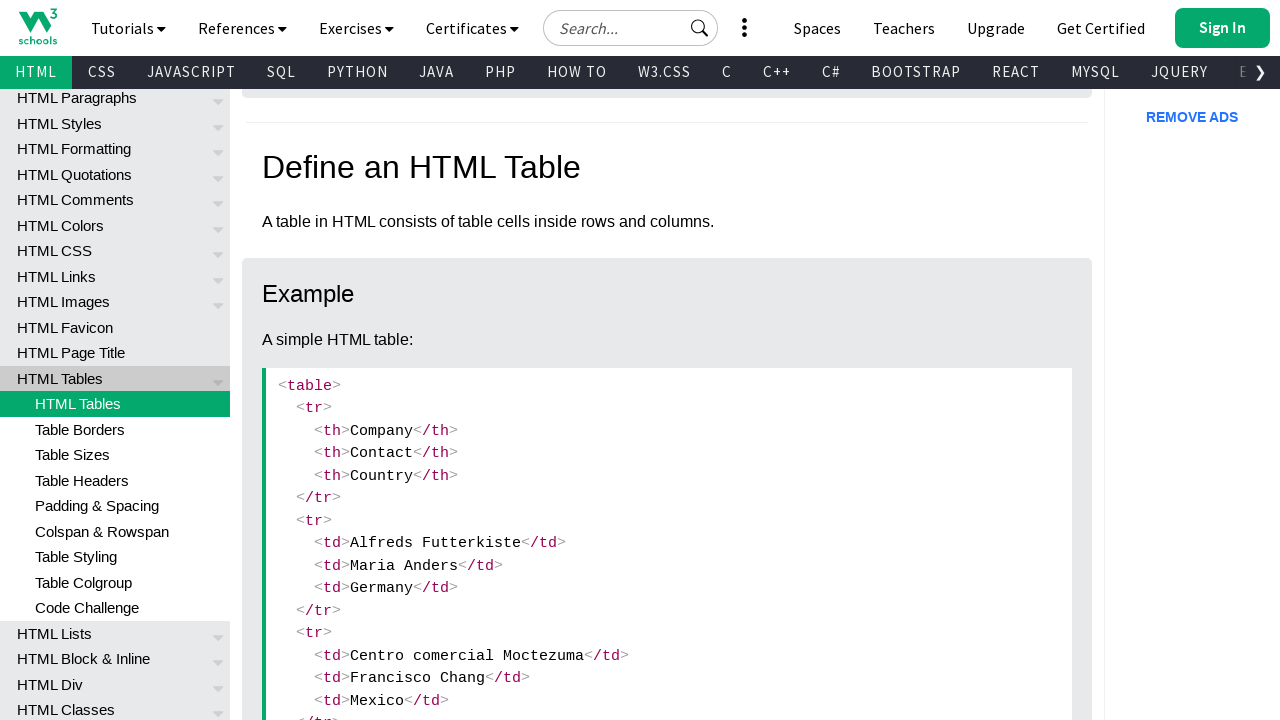

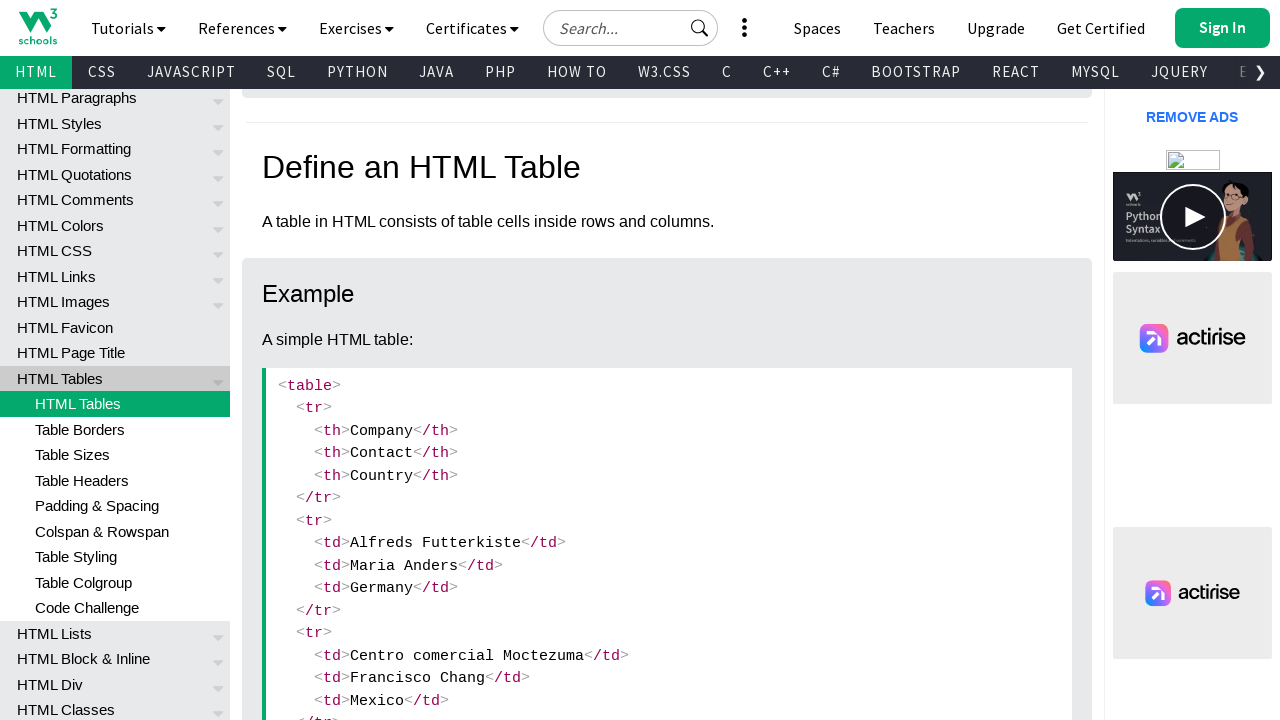